Fills out a practice form by entering name, email, and password fields on an Angular practice site

Starting URL: https://rahulshettyacademy.com/angularpractice/

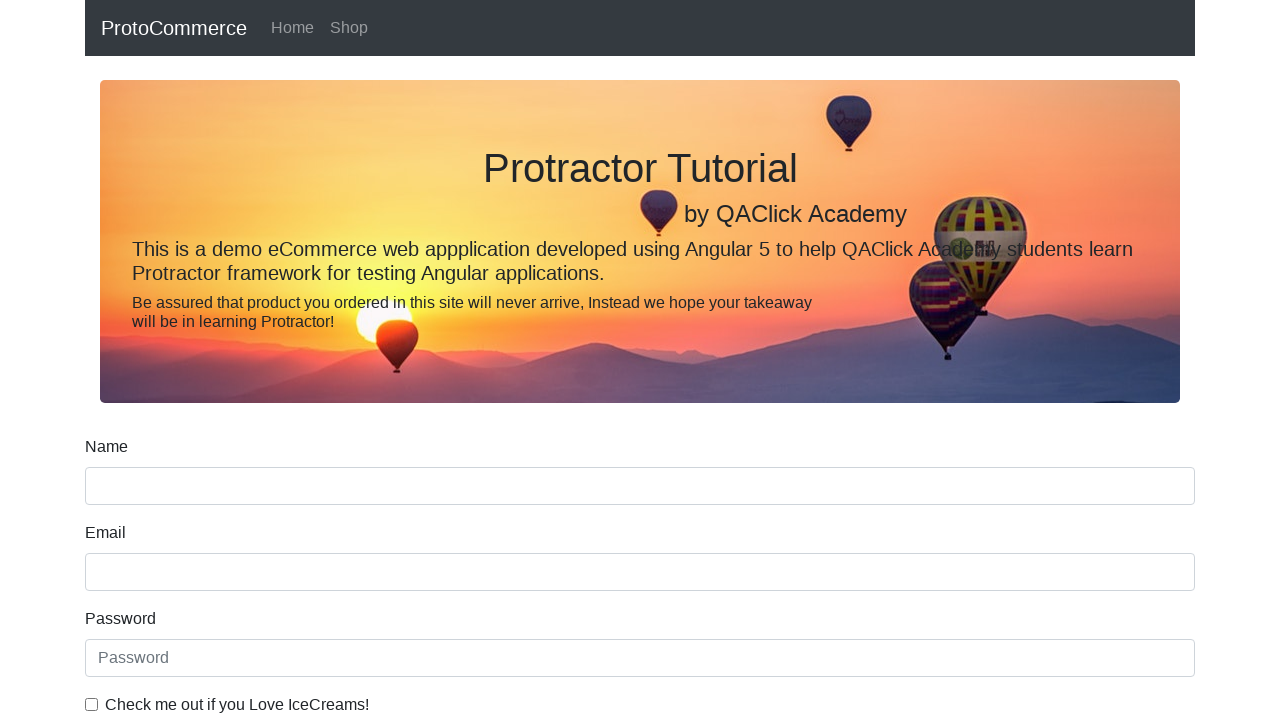

Filled name field with 'OM' on input[name='name']
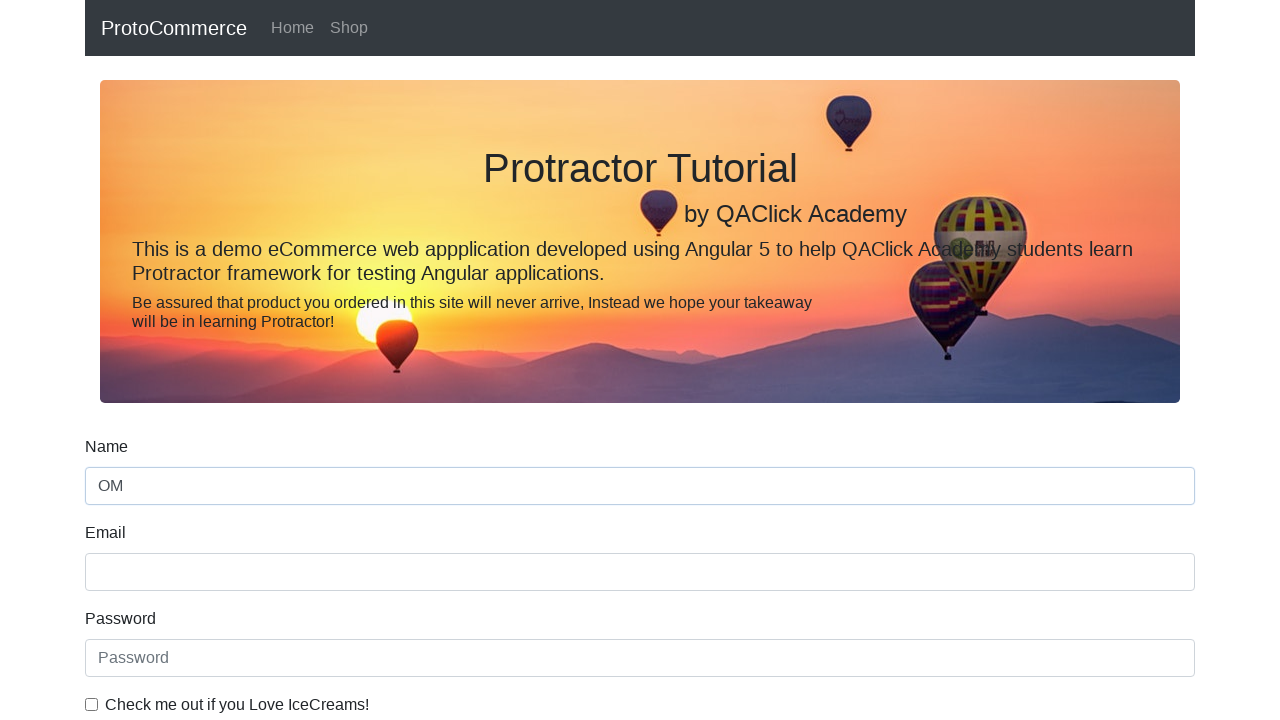

Filled email field with 'demo@gmail.com' on input[name='email']
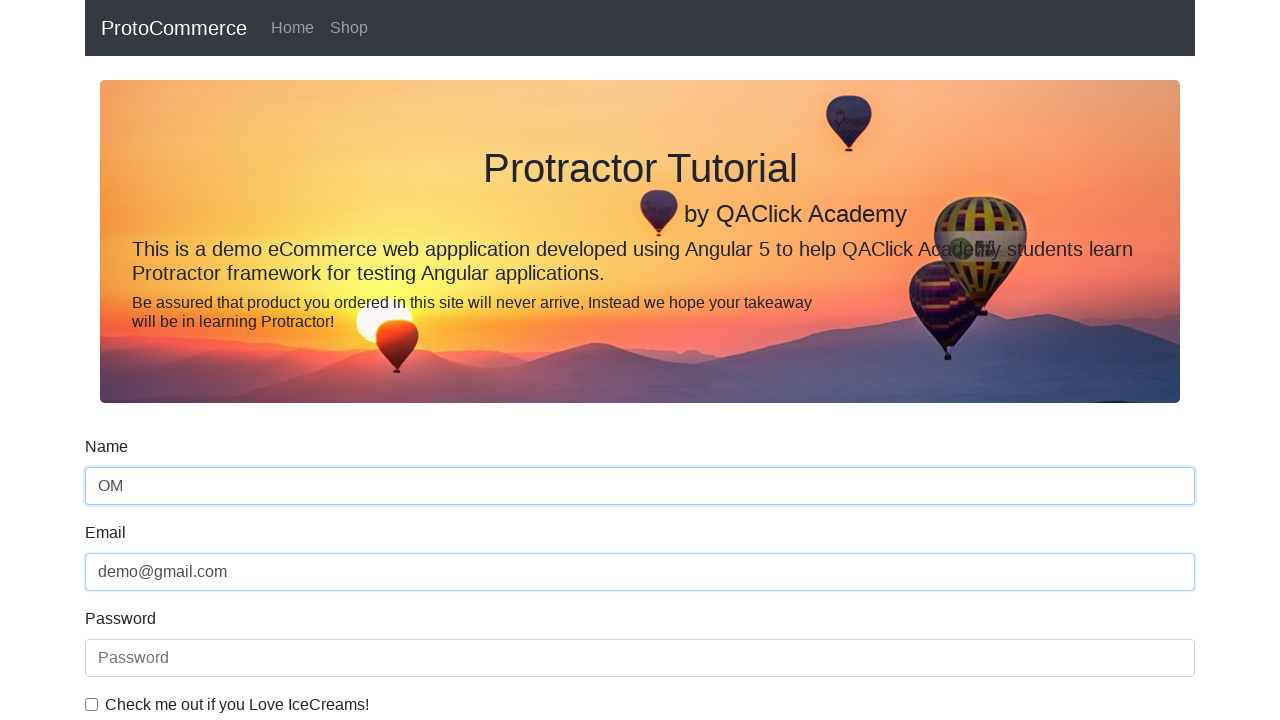

Filled password field with '123456' on #exampleInputPassword1
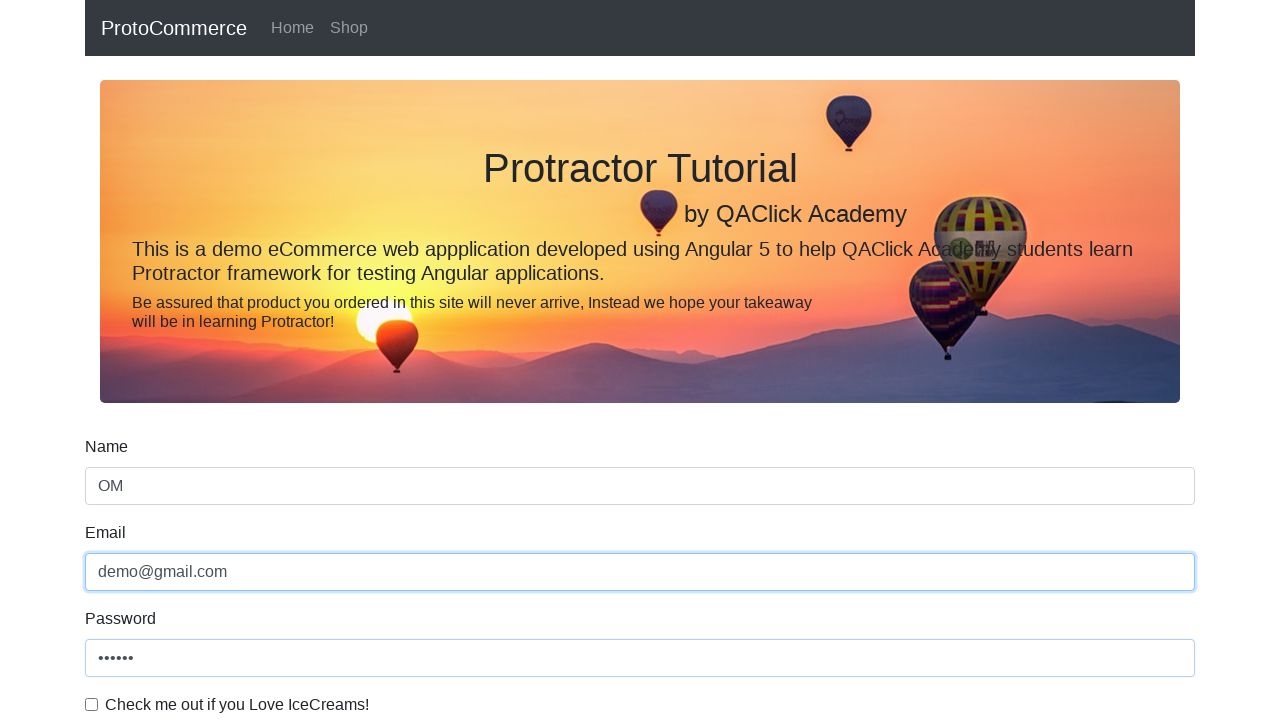

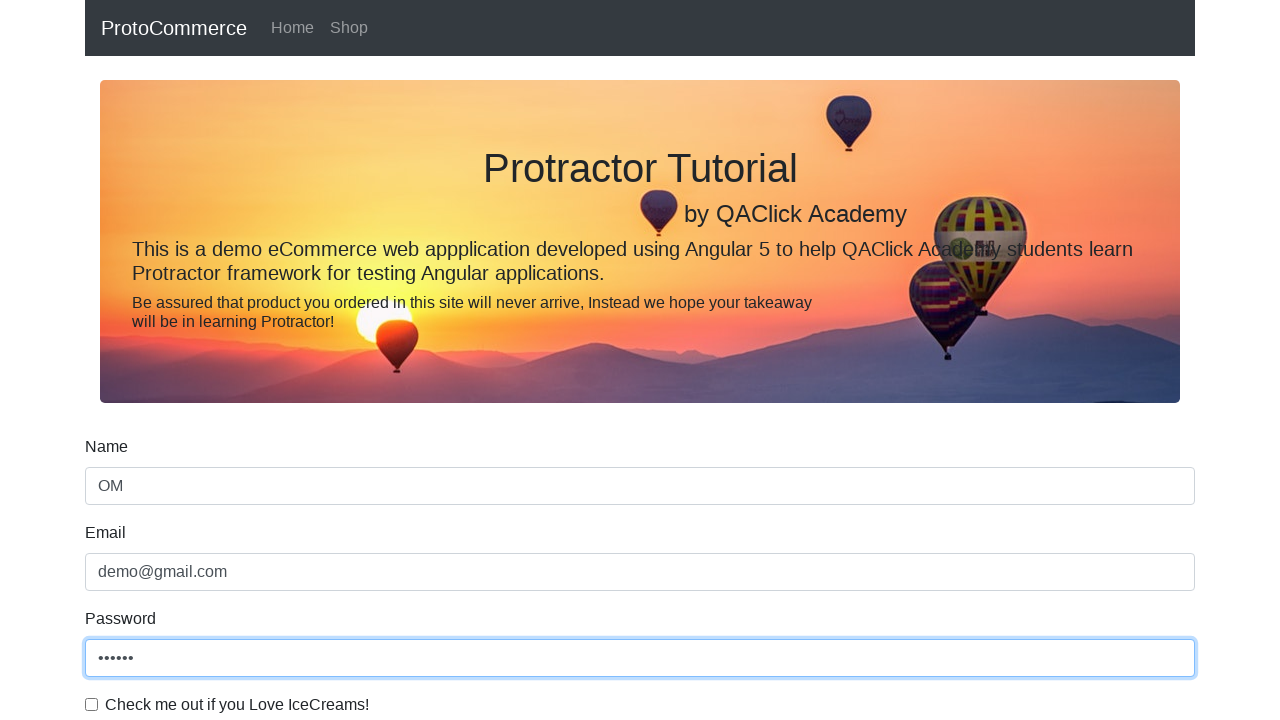